Searches for bags on AJIO website, applies filters for Men and Fashion categories, and verifies that product listings are displayed with brand and product names

Starting URL: https://www.ajio.com/

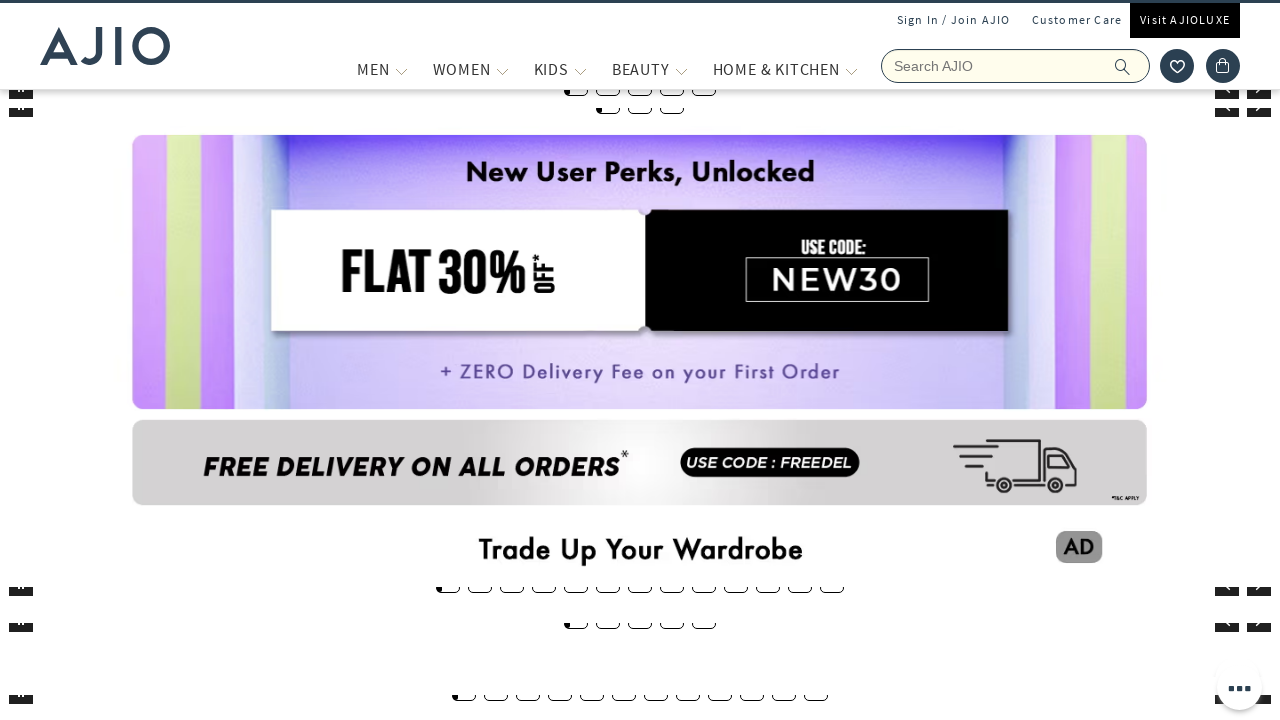

Filled search field with 'bags' on input[name='searchVal']
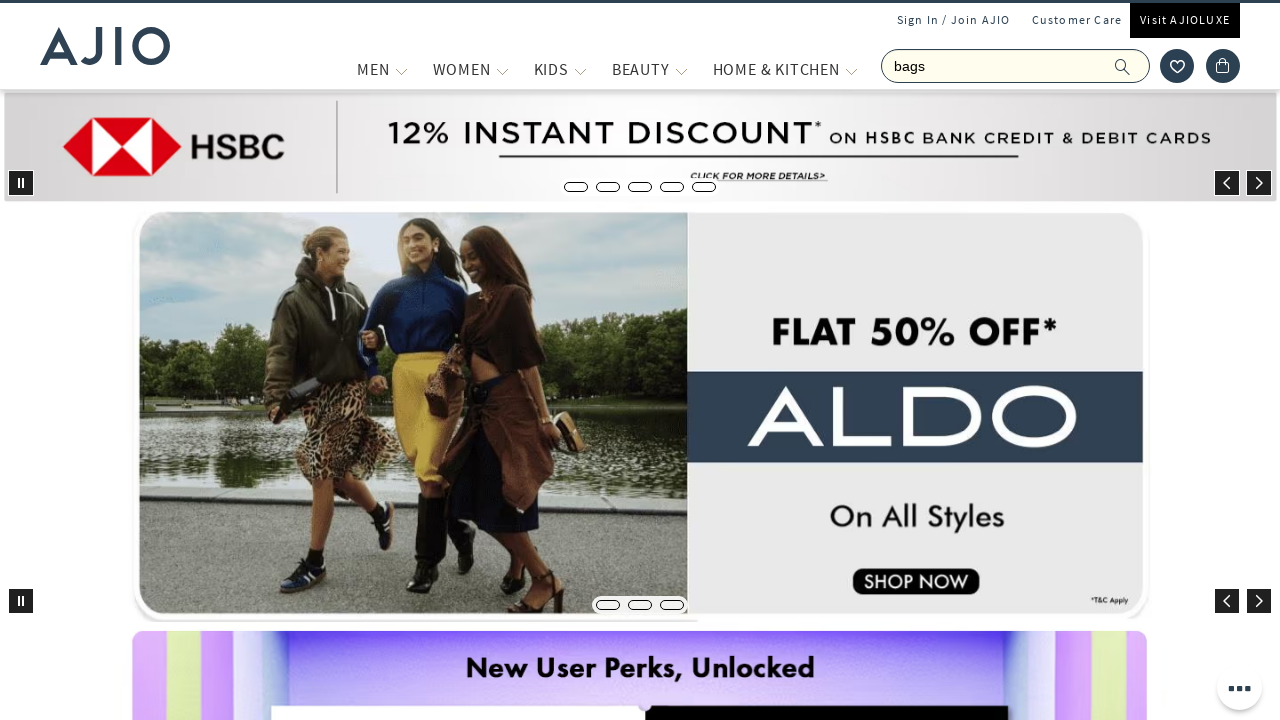

Pressed Enter to search for bags on input[name='searchVal']
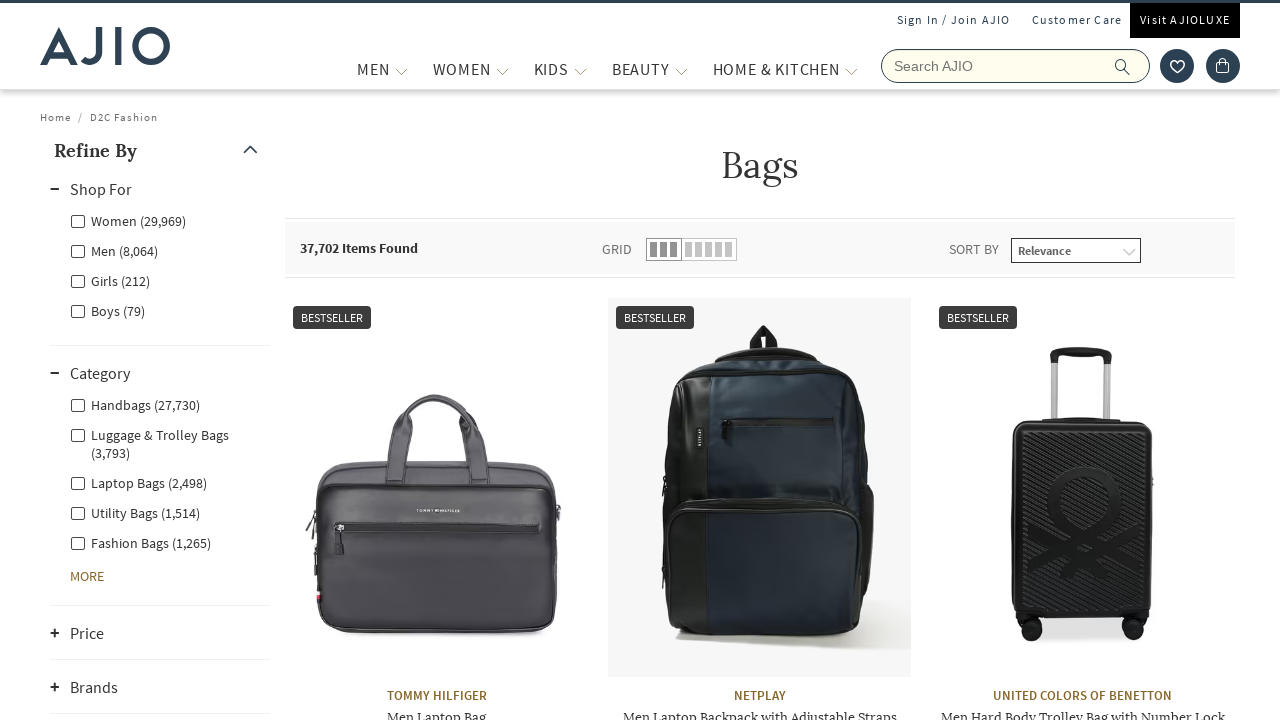

Applied Men category filter at (114, 250) on xpath=//label[contains(text(),'Men')]
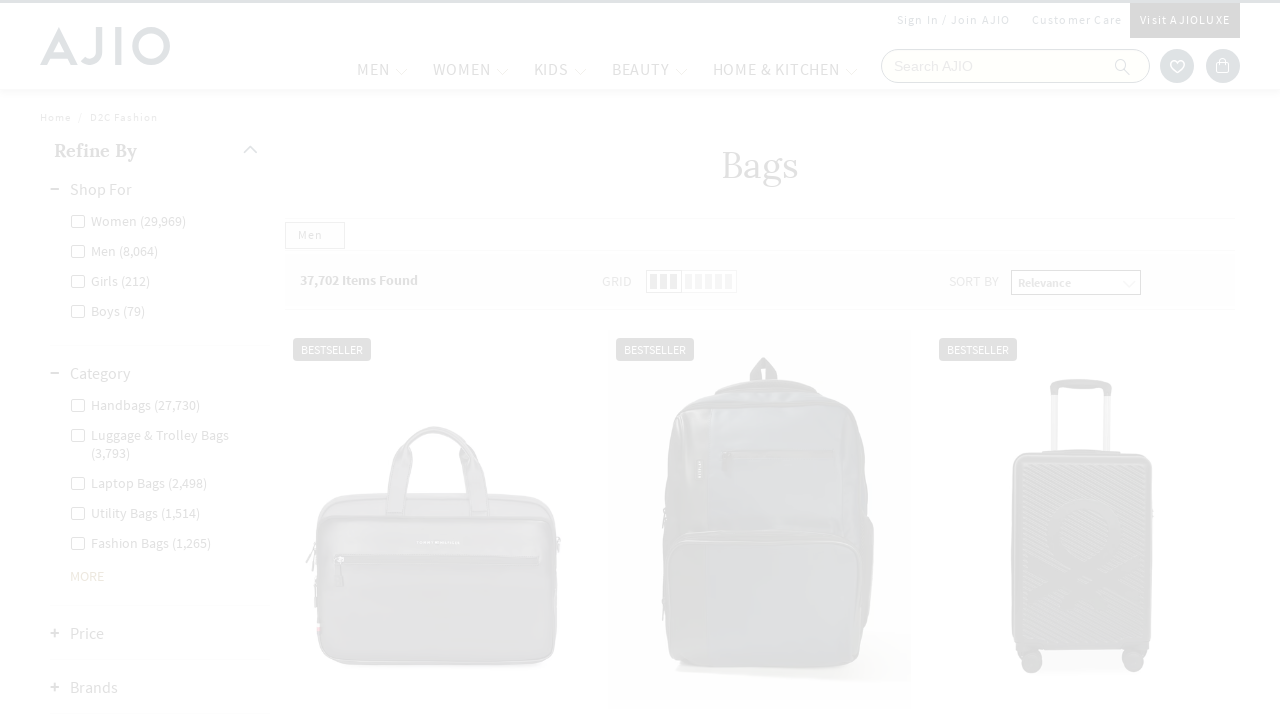

Waited 2 seconds for Men filter to apply
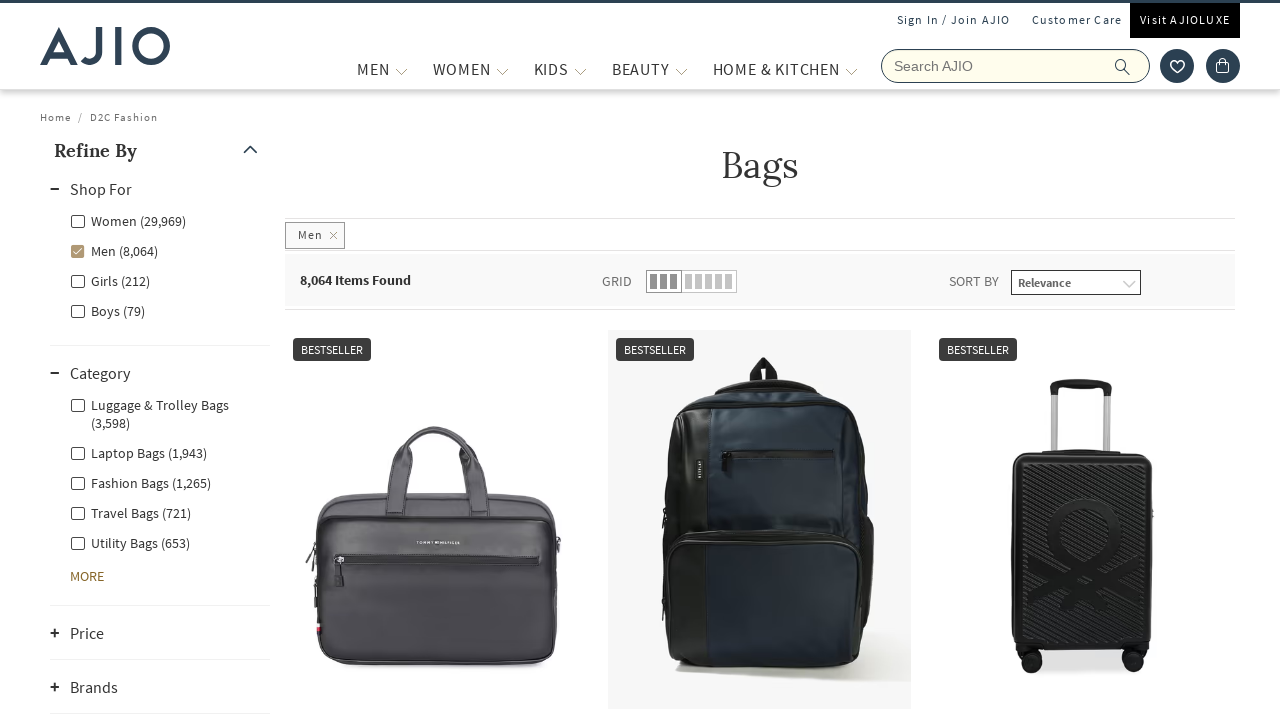

Applied Fashion category filter at (140, 482) on xpath=//label[contains(text(),'Fashion')]
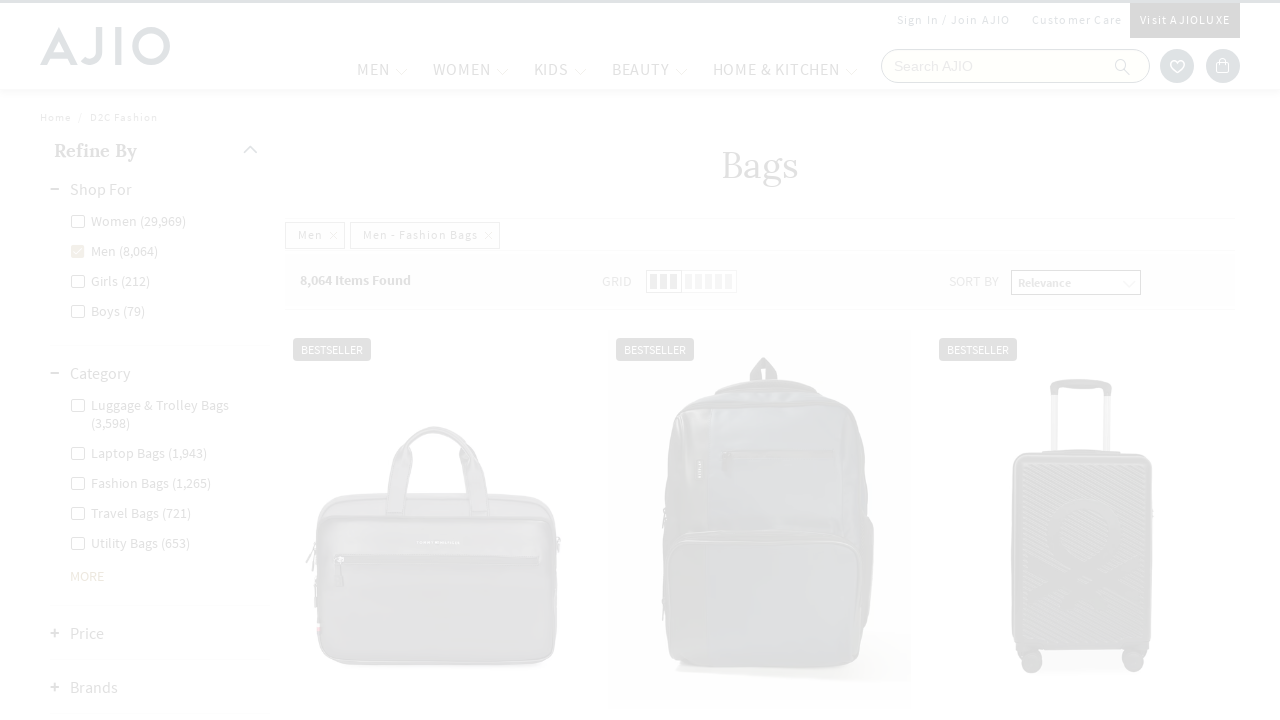

Waited 2 seconds for Fashion filter results to update
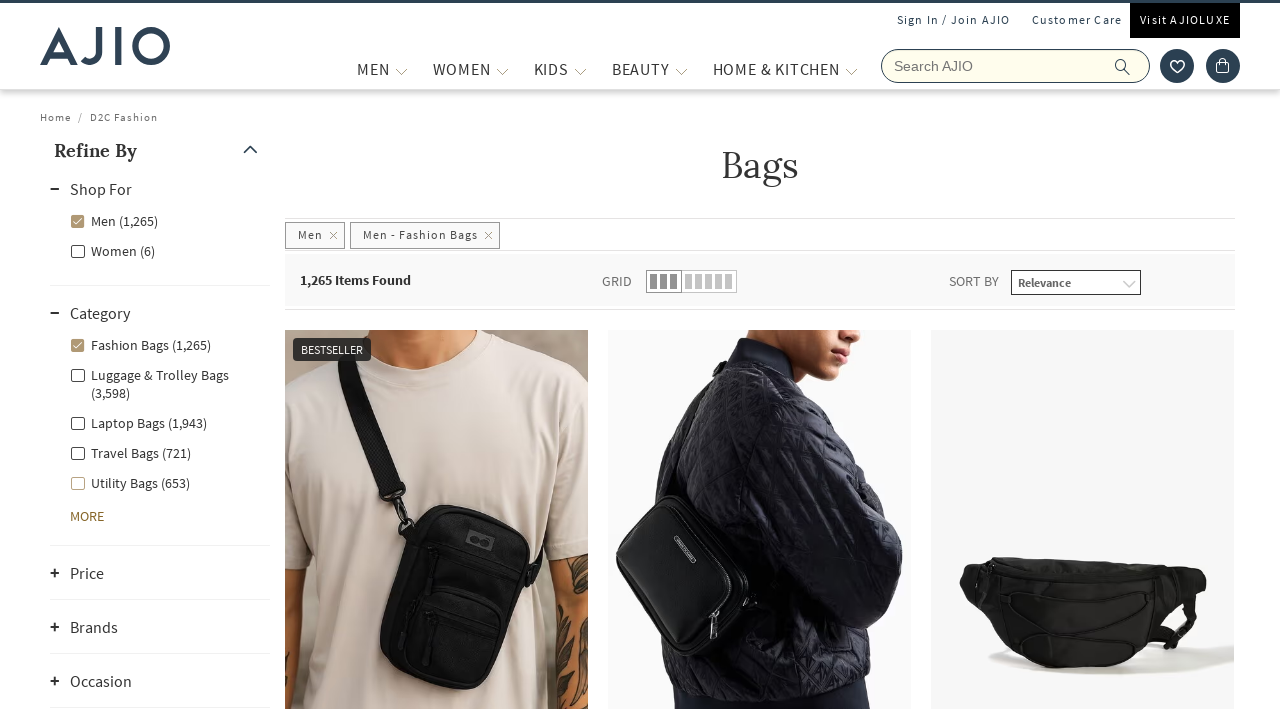

Product count element loaded
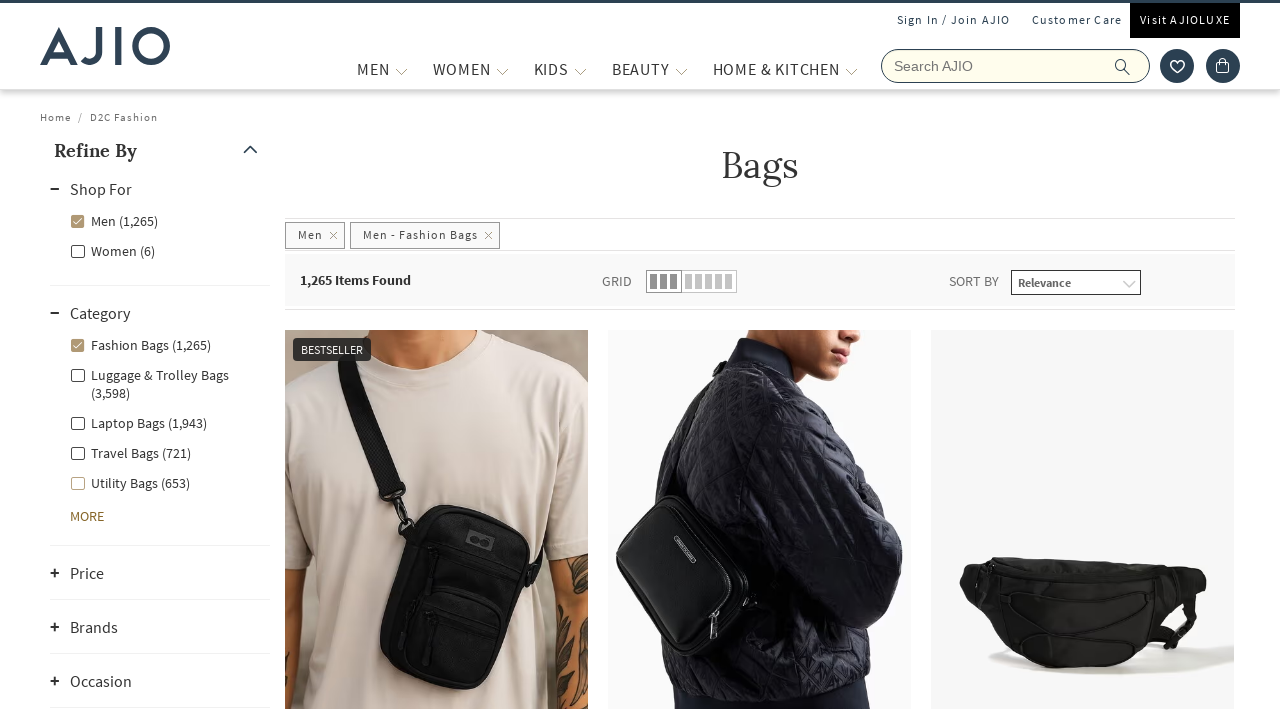

Brand name elements loaded
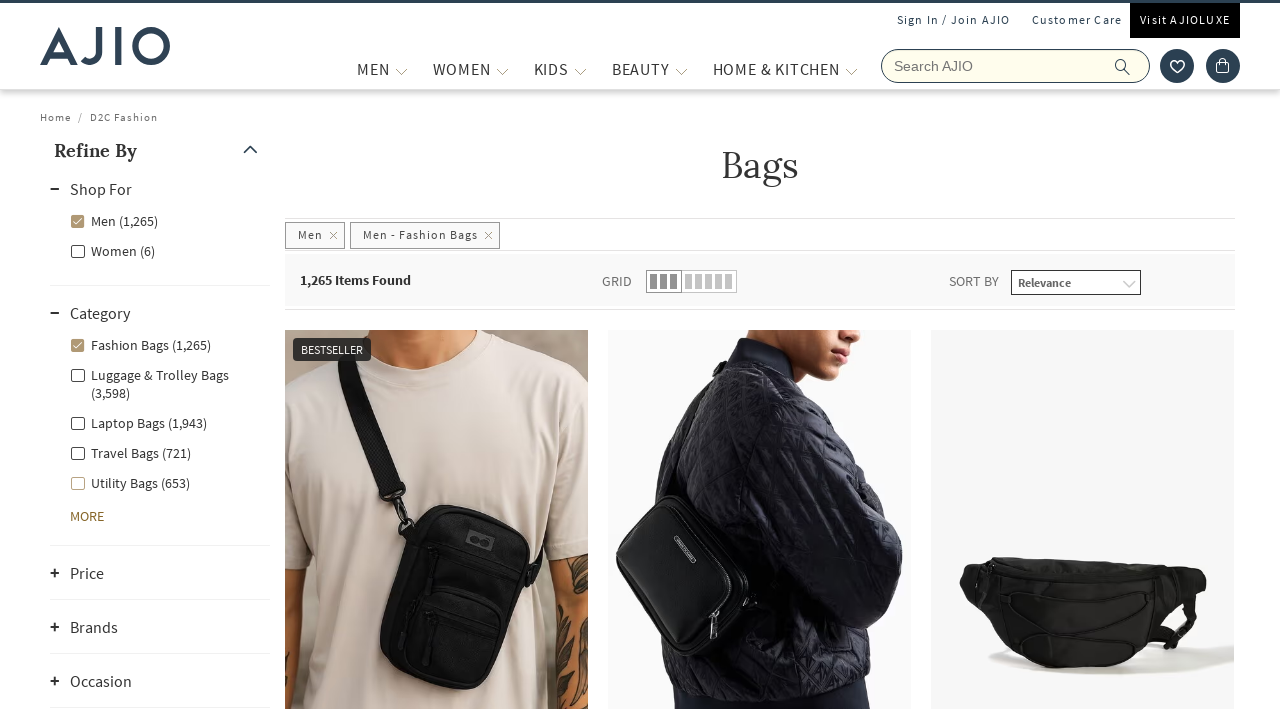

Product name elements loaded - all product listings verified
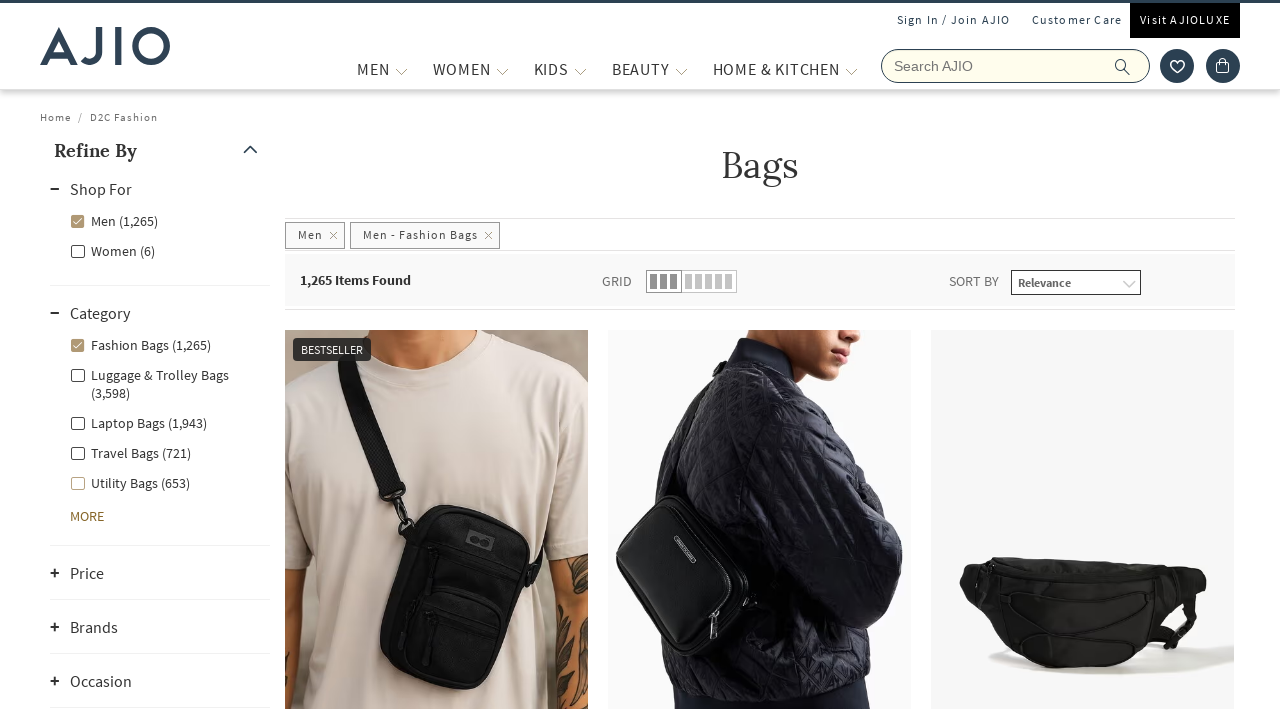

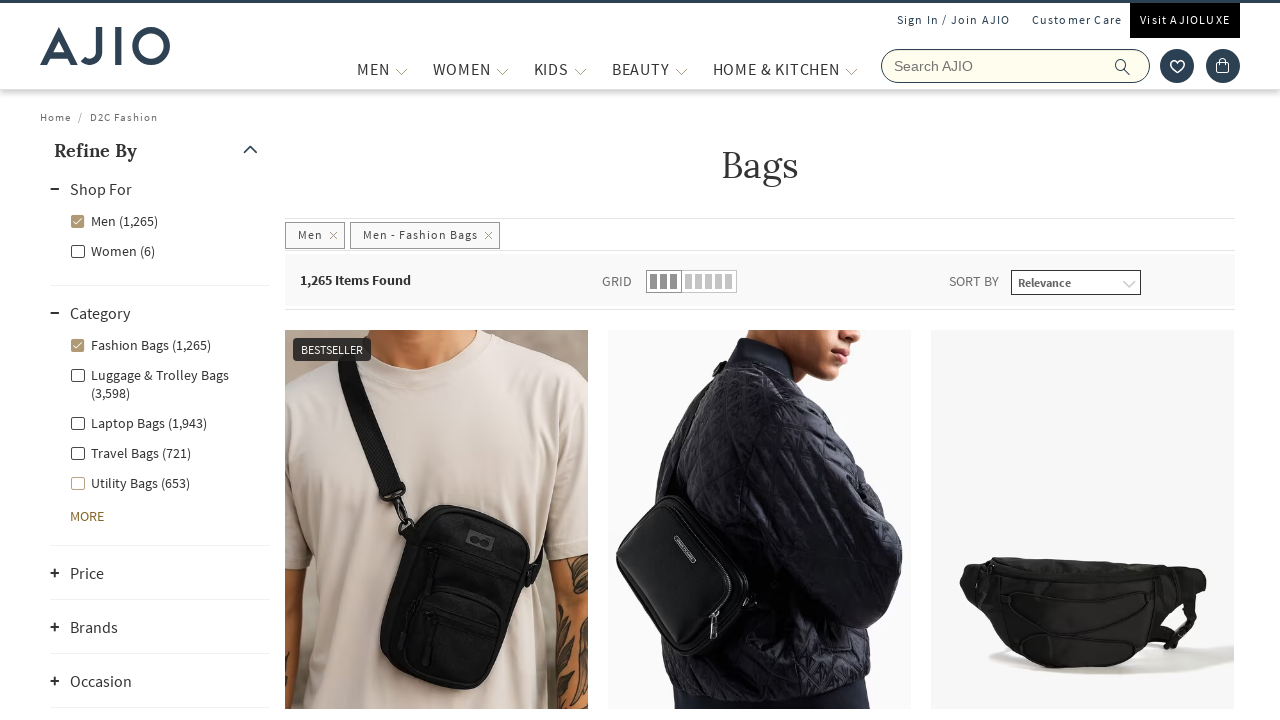